Tests file download functionality by clicking a download button on the page

Starting URL: https://www.leafground.com/file.xhtml

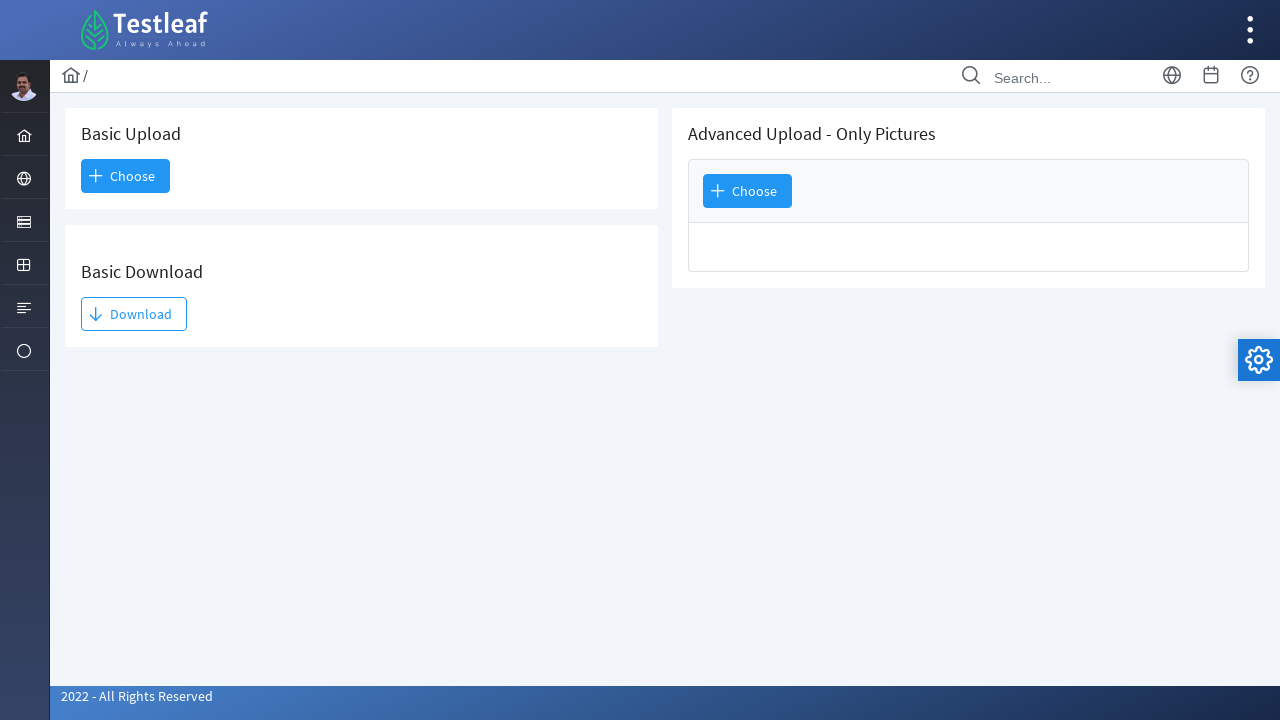

Clicked the download button at (134, 314) on #j_idt93\:j_idt95
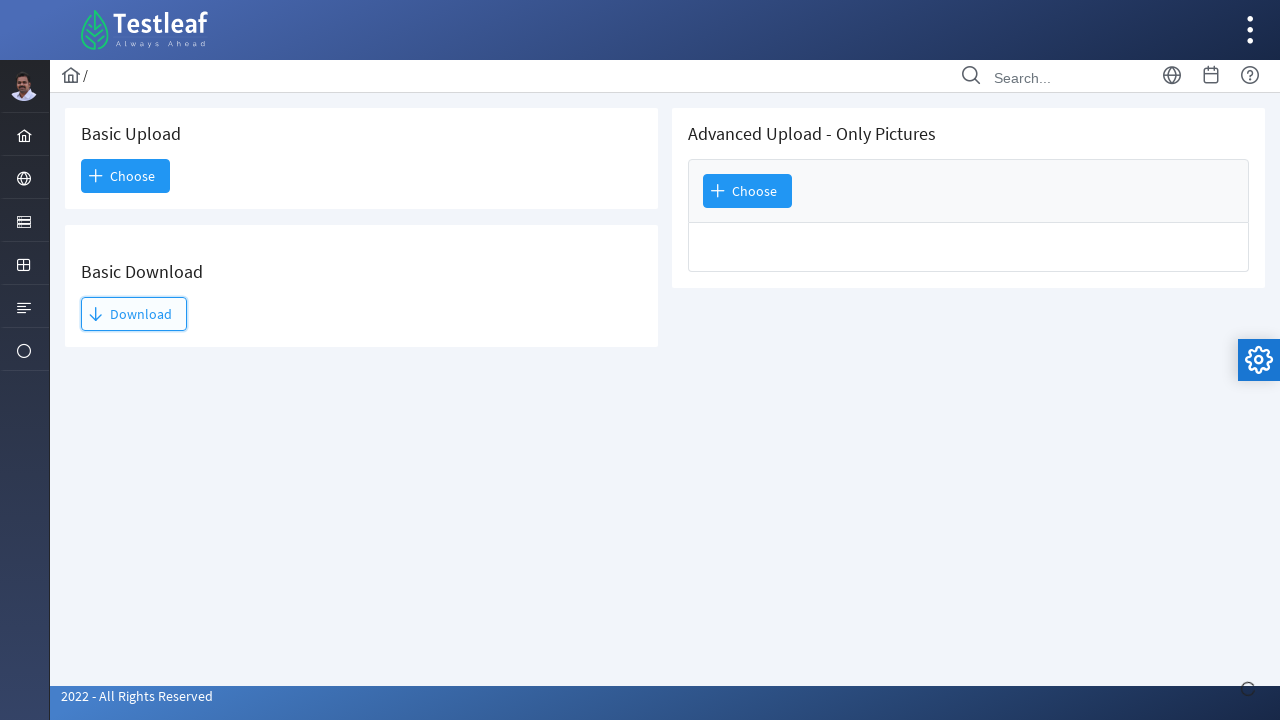

Waited 2 seconds for download to initiate
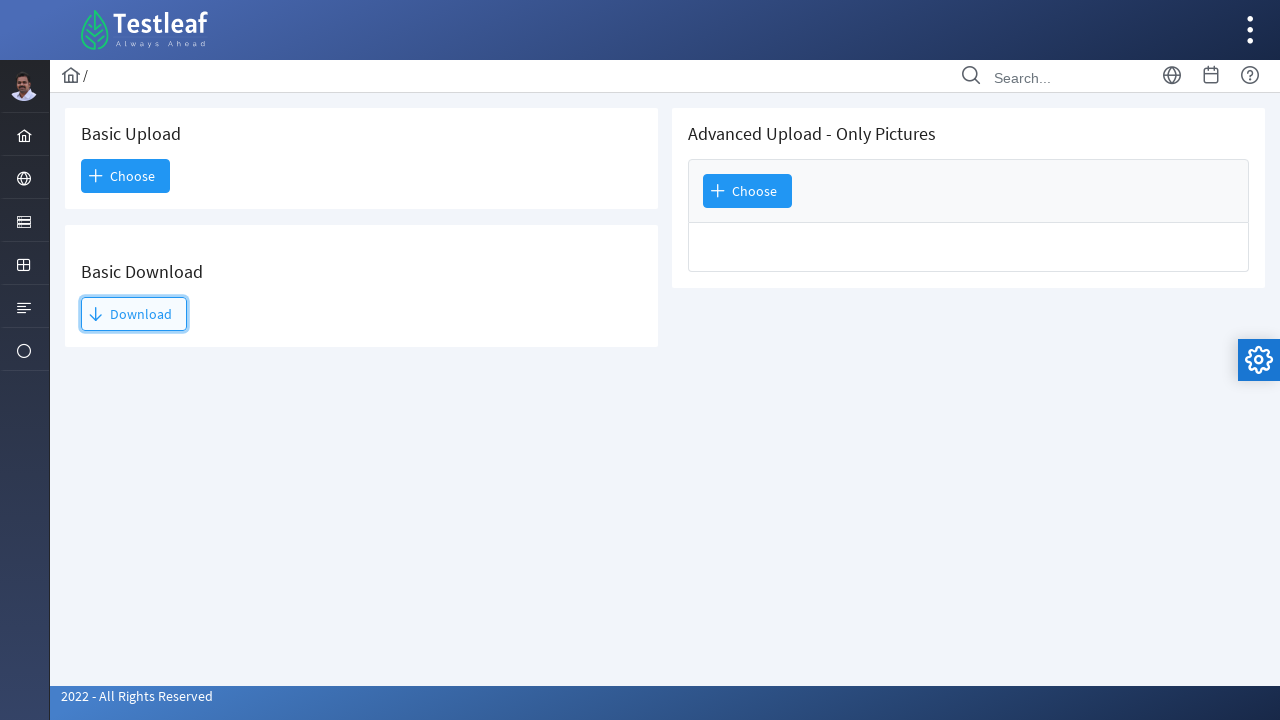

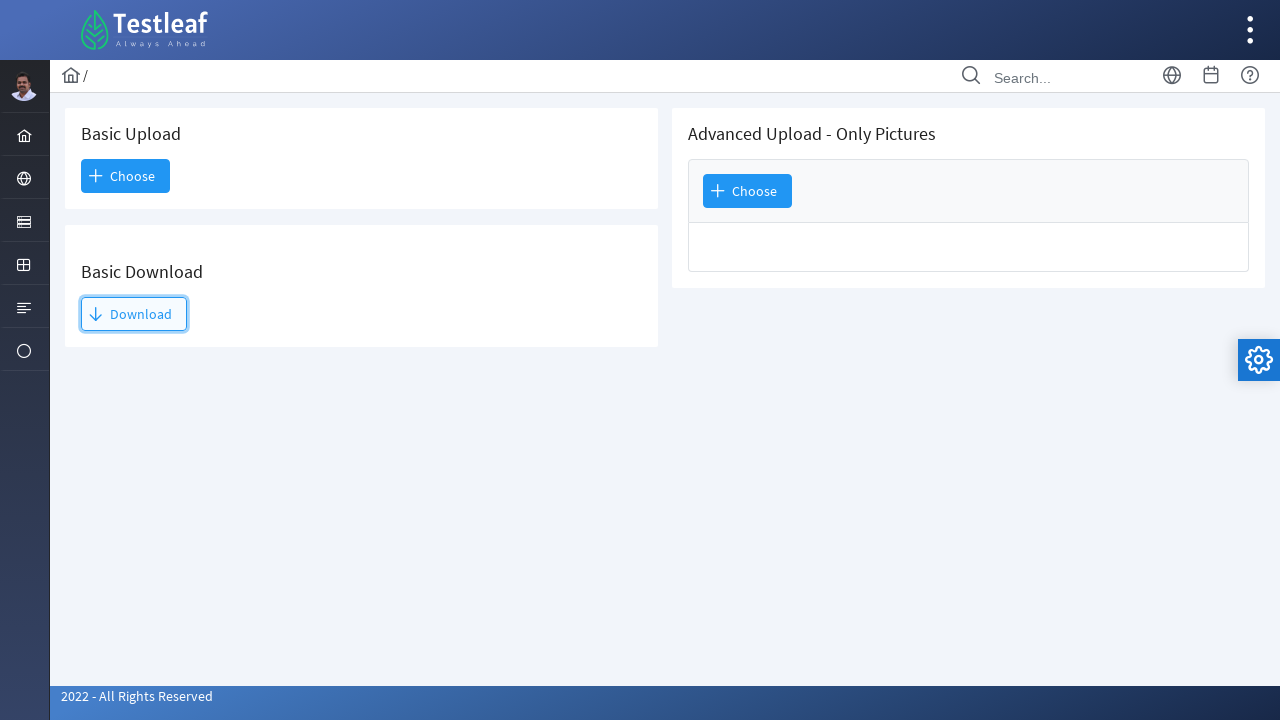